Tests dropdown selection functionality by selecting an option from a dropdown menu using its value

Starting URL: https://demoqa.com/select-menu

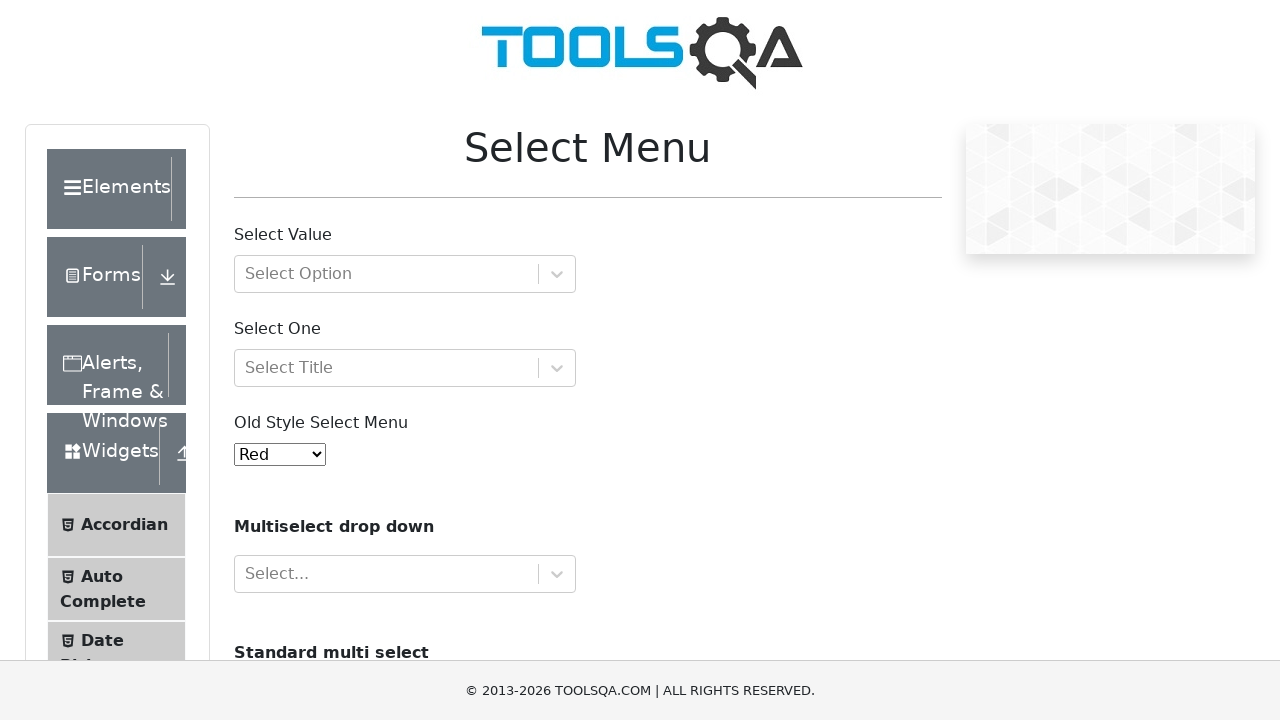

Navigated to dropdown selection test page
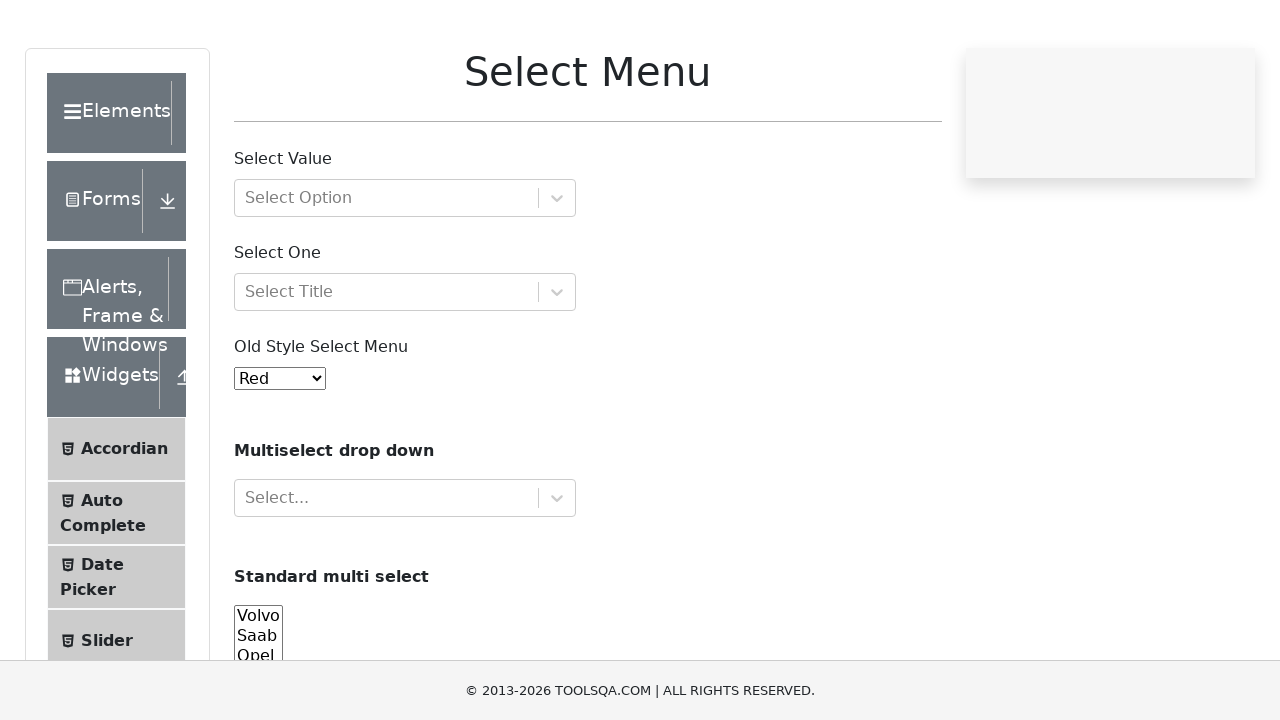

Selected option with value '3' from the dropdown menu on #oldSelectMenu
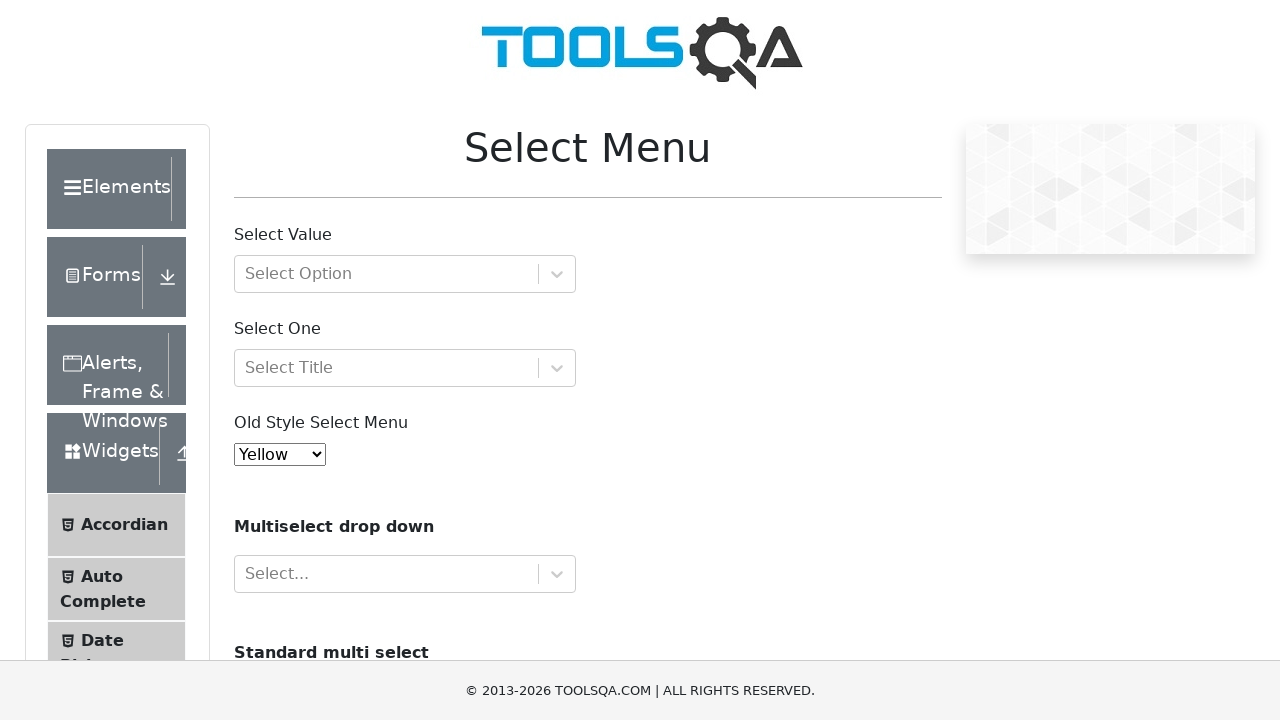

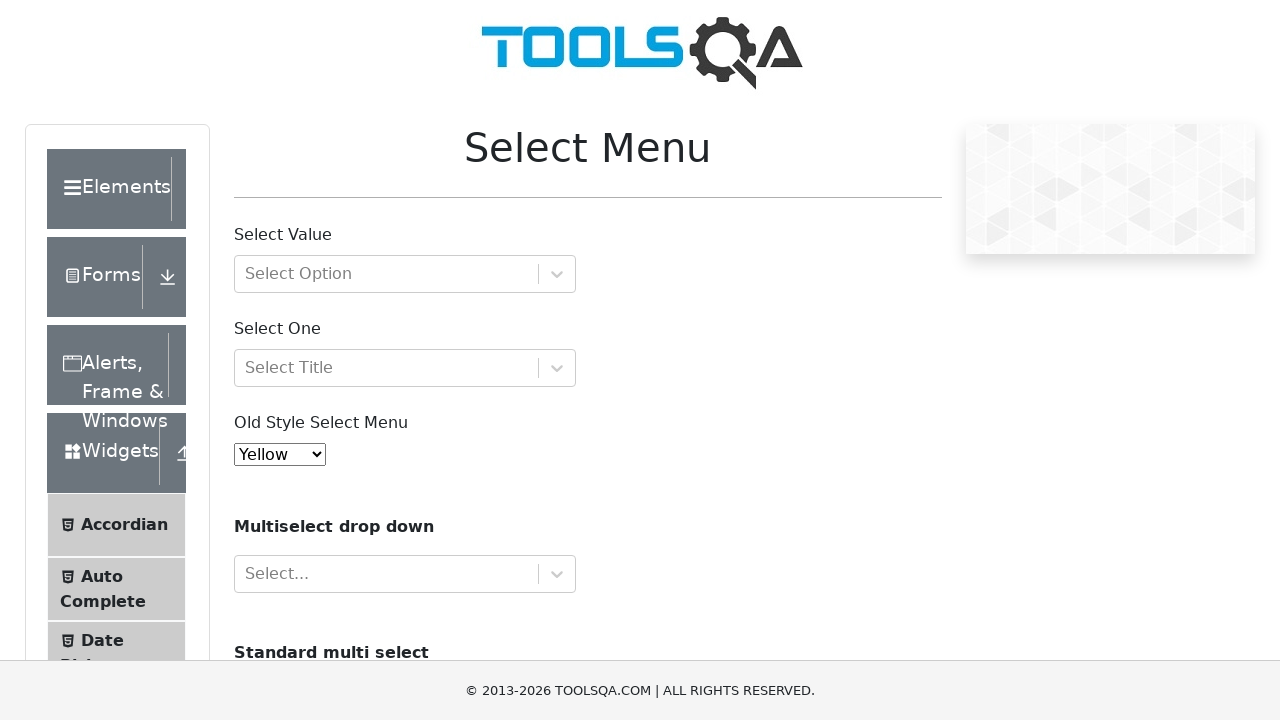